Tests mouse hover action on the Contact link element on the DemoBlaze website

Starting URL: https://www.demoblaze.com/

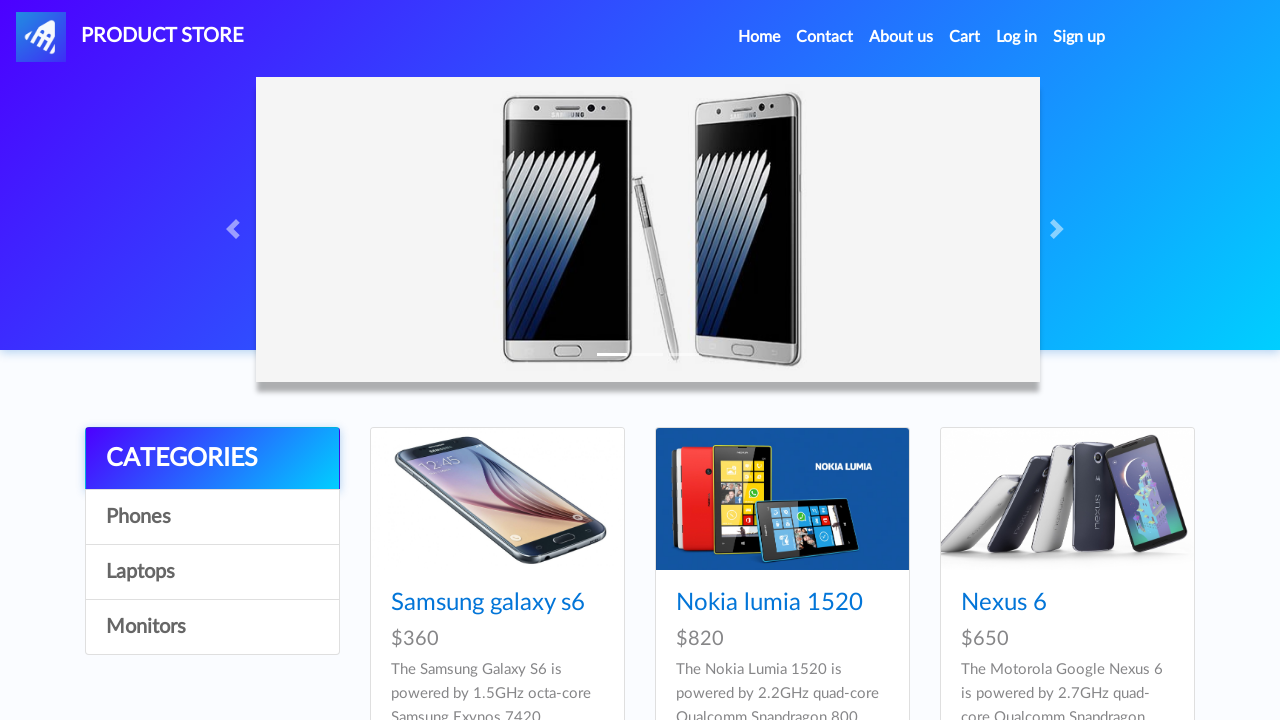

Located Contact link element using XPath selector
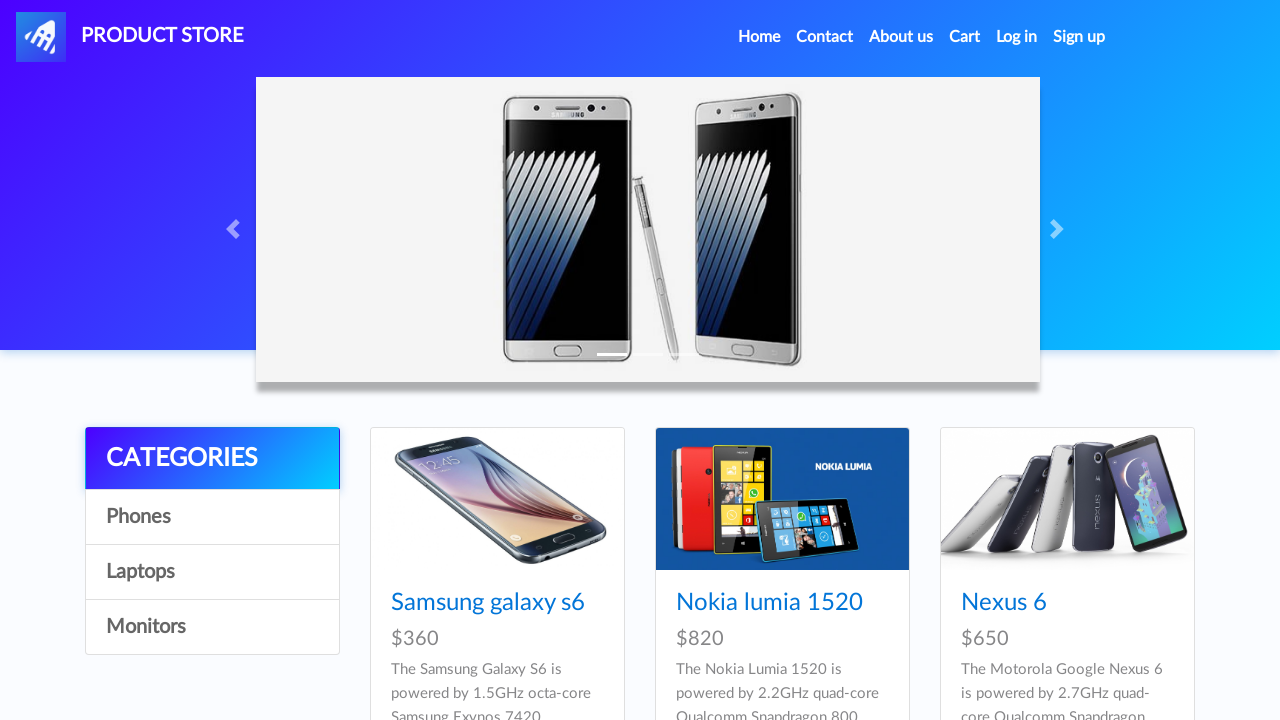

Performed mouse hover action on Contact link element at (825, 37) on xpath=//a[normalize-space()='Contact']
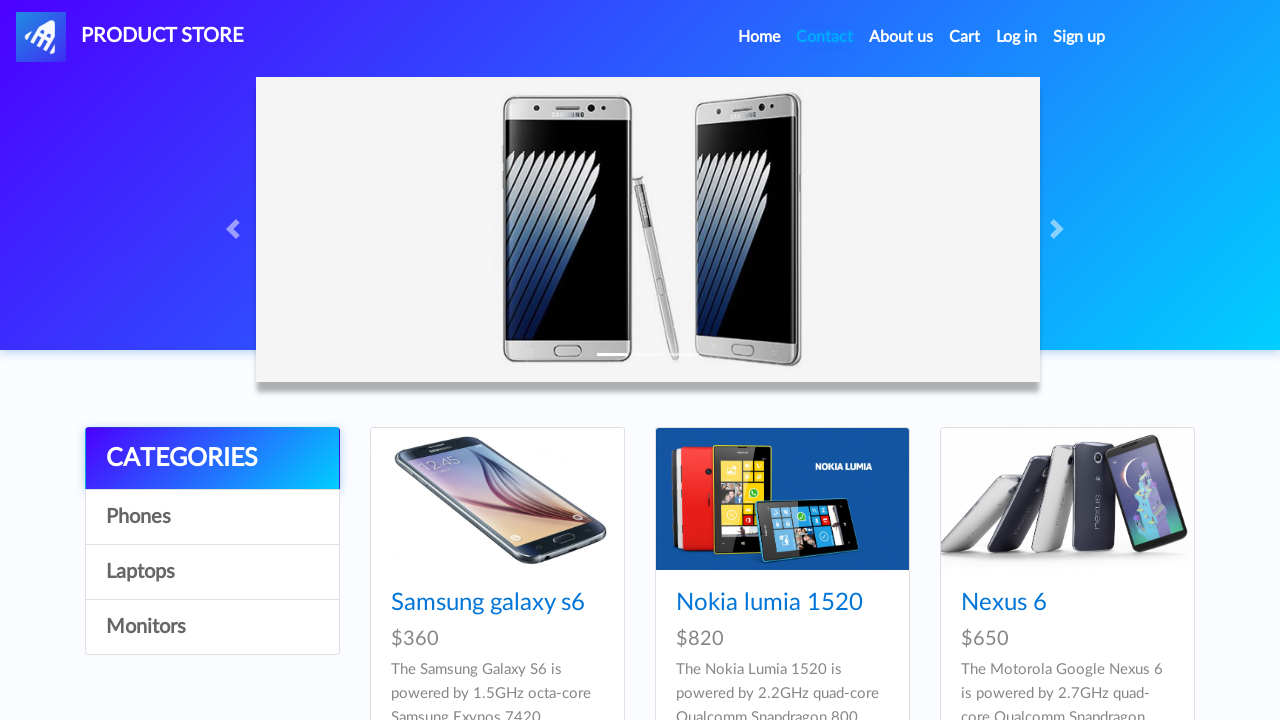

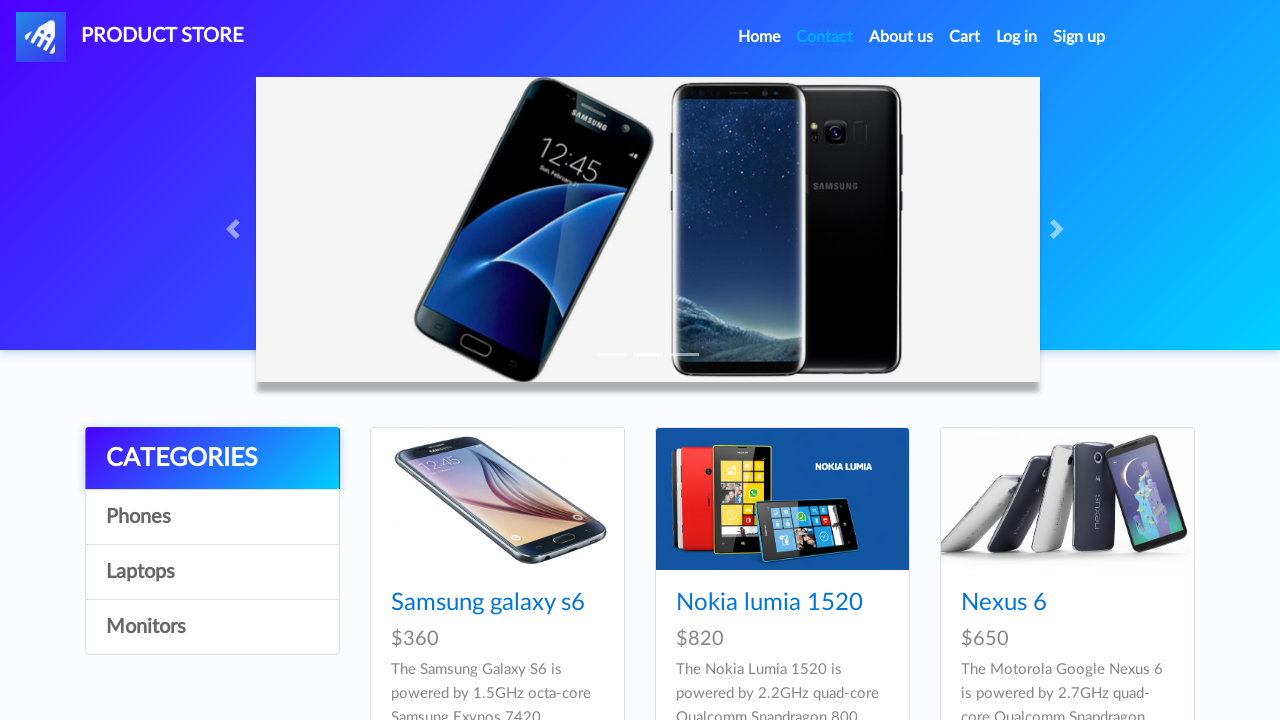